Tests Add/Remove Elements functionality by adding and removing a delete button

Starting URL: http://the-internet.herokuapp.com/

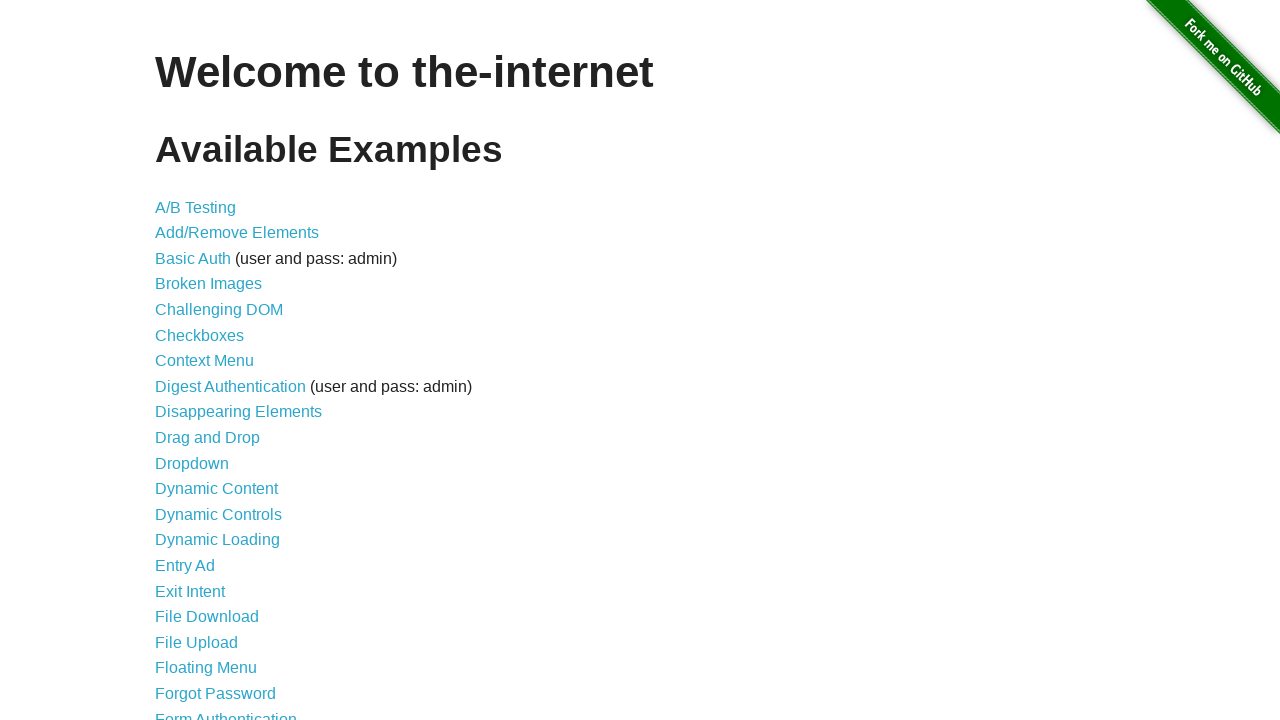

Clicked on Add/Remove Elements link at (237, 233) on a[href='/add_remove_elements/']
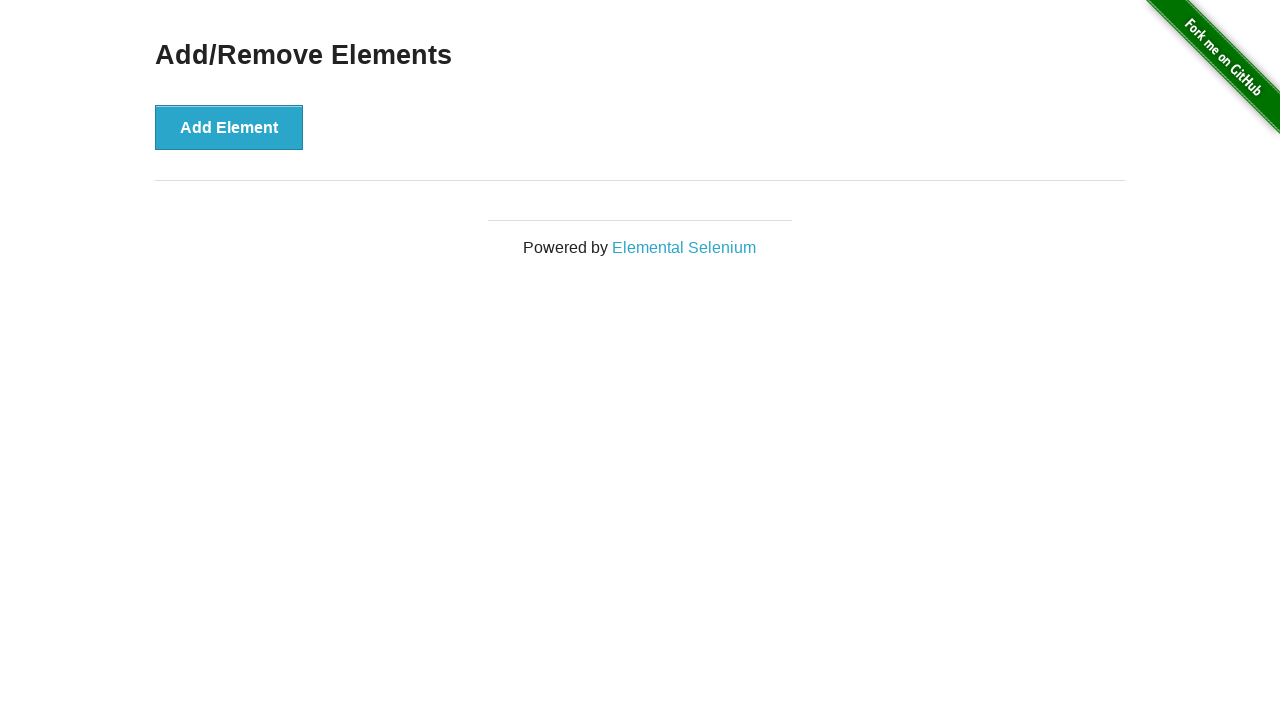

Clicked Add Element button at (229, 127) on #content > div > button
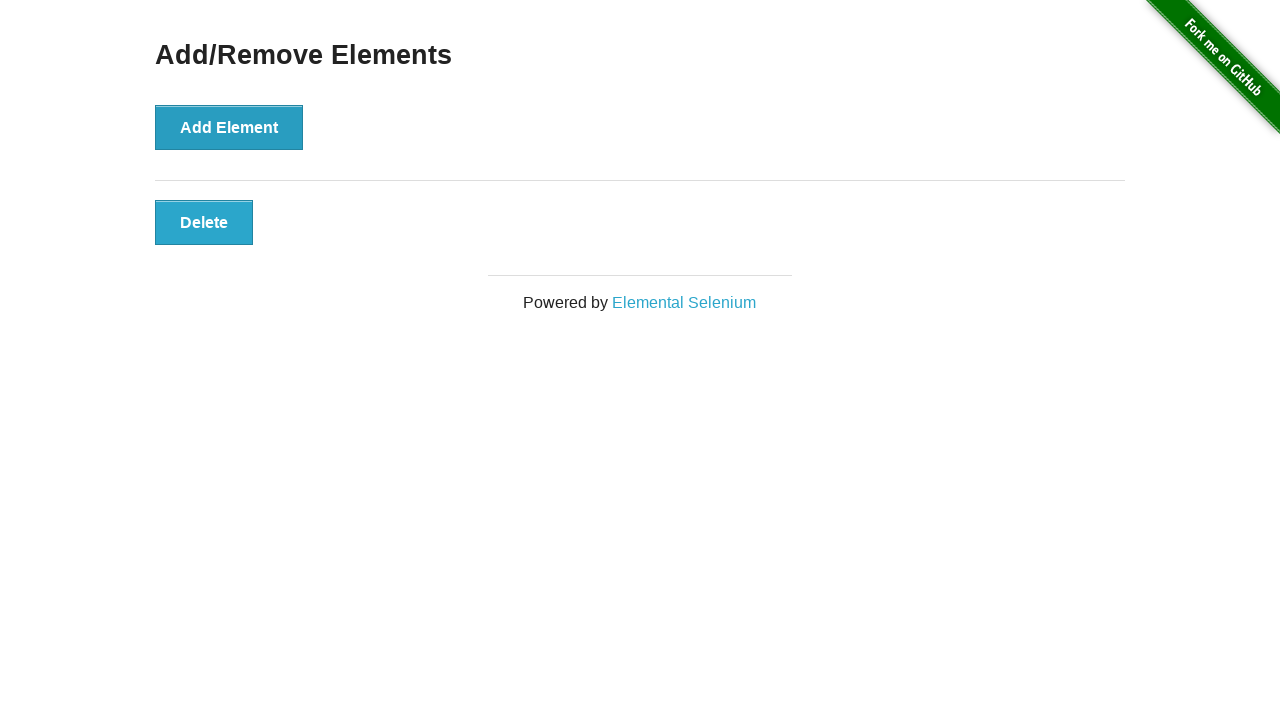

Verified delete button is visible
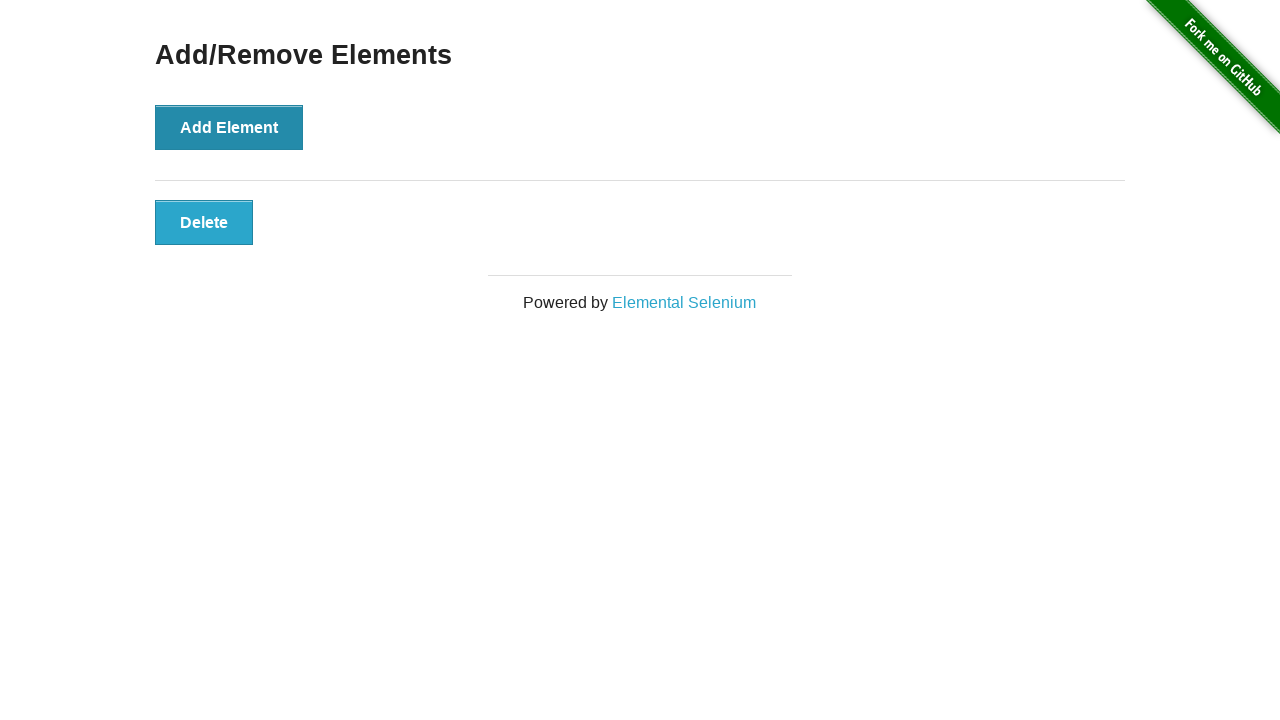

Clicked delete button to remove element at (204, 222) on #elements > button
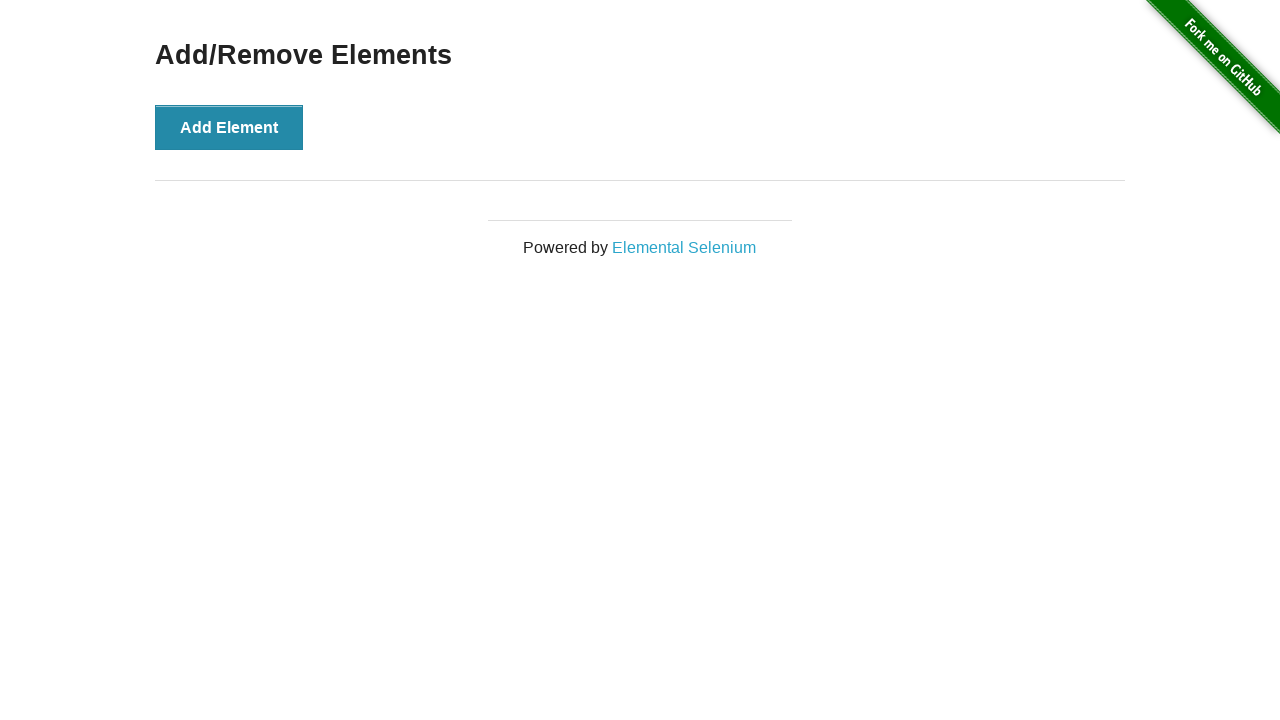

Navigated back to previous page
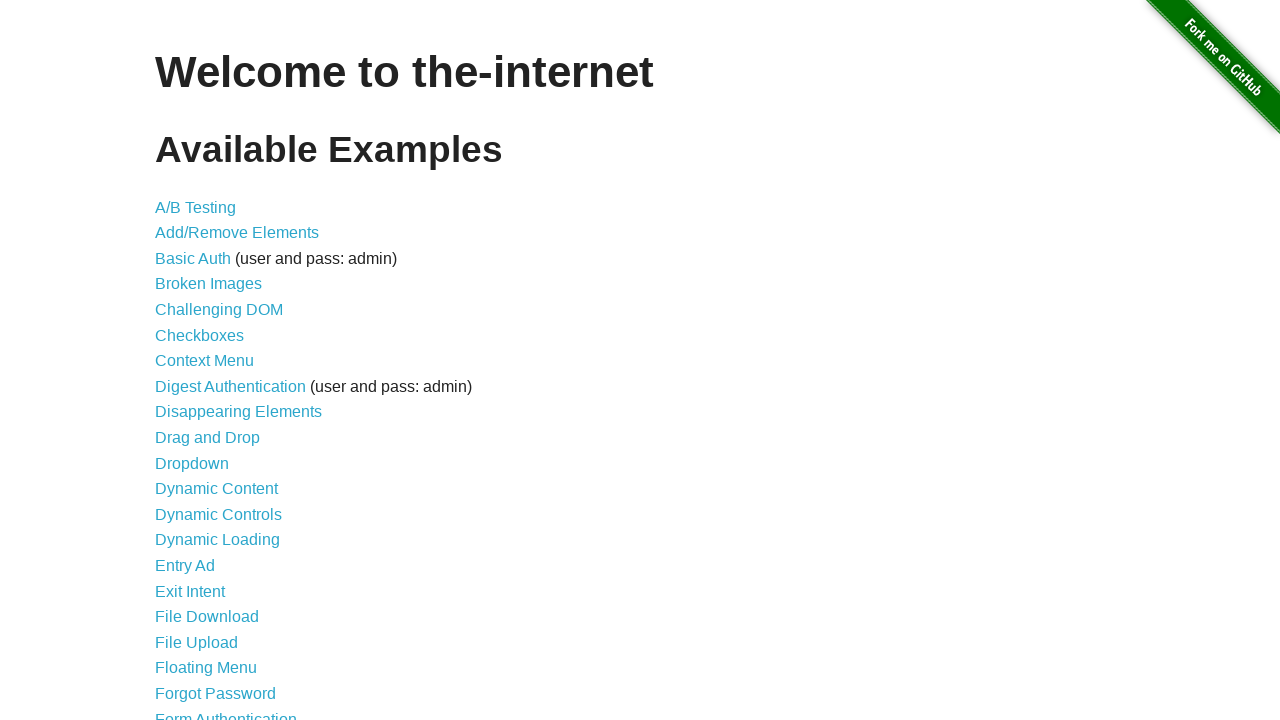

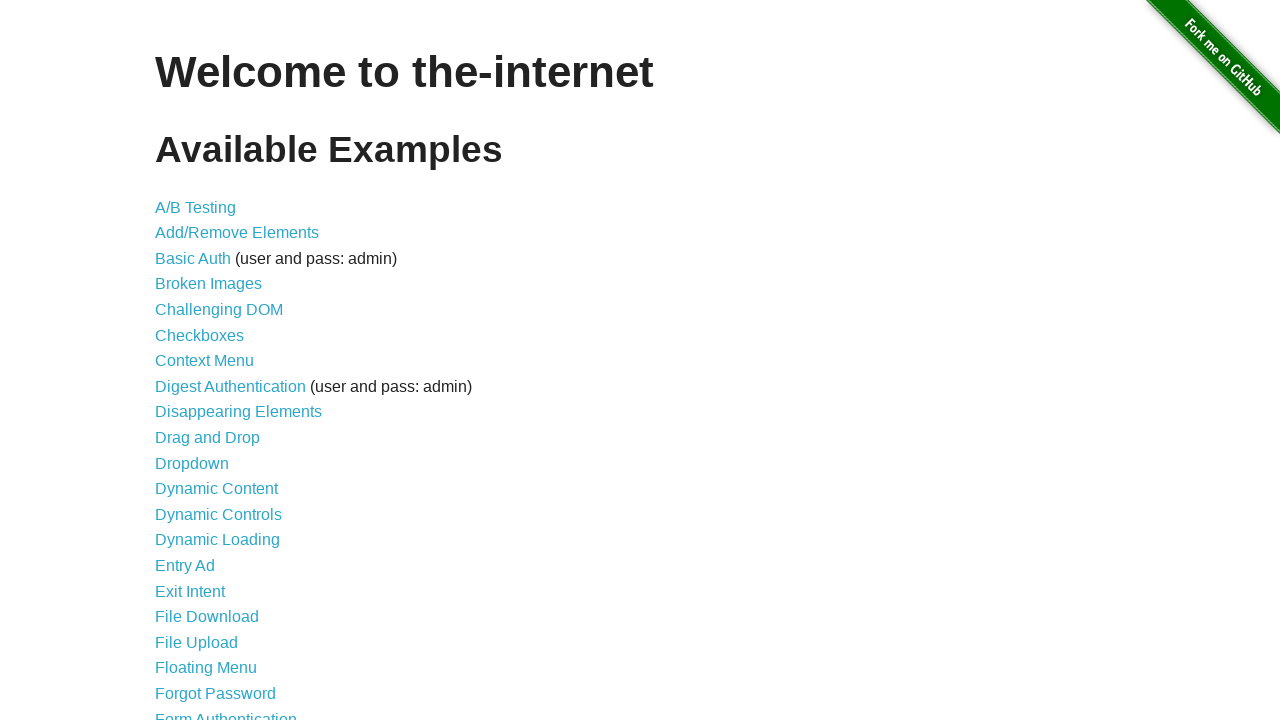